Tests drag and drop functionality by dragging element from column A to column B using click, hold, move, and release actions

Starting URL: https://the-internet.herokuapp.com/drag_and_drop

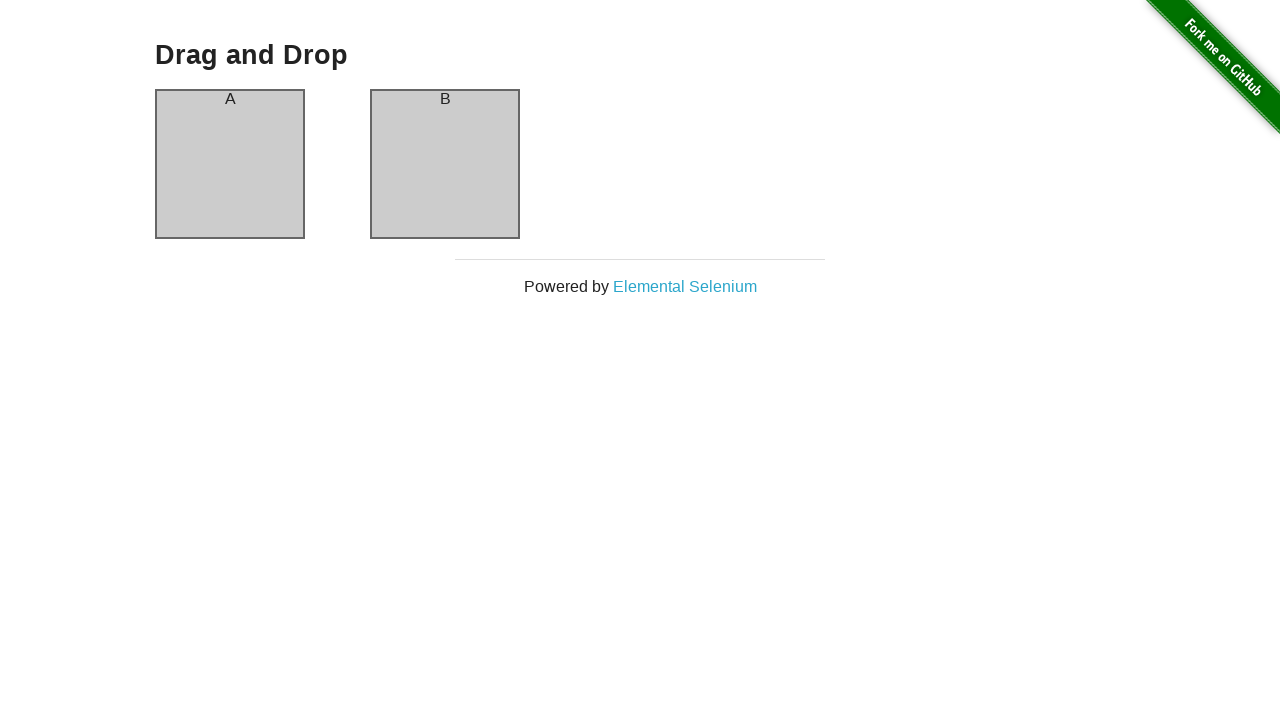

Located drag source element (column A)
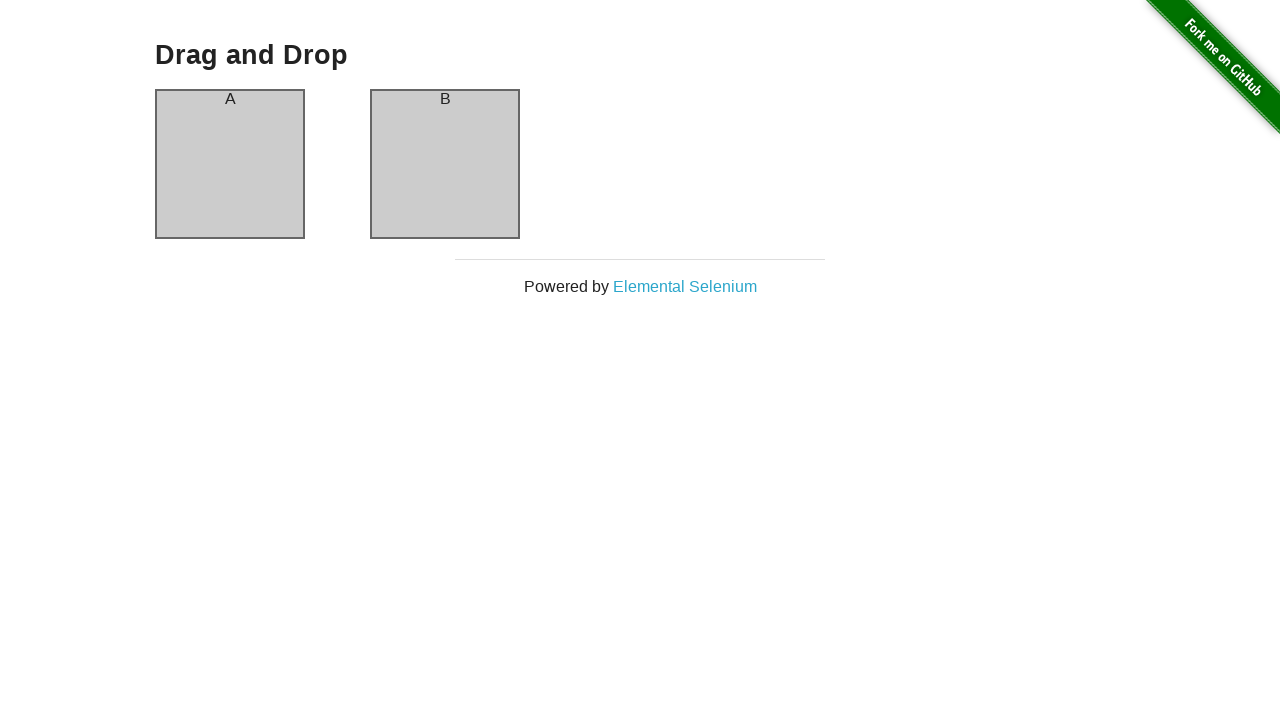

Located drop target element (column B)
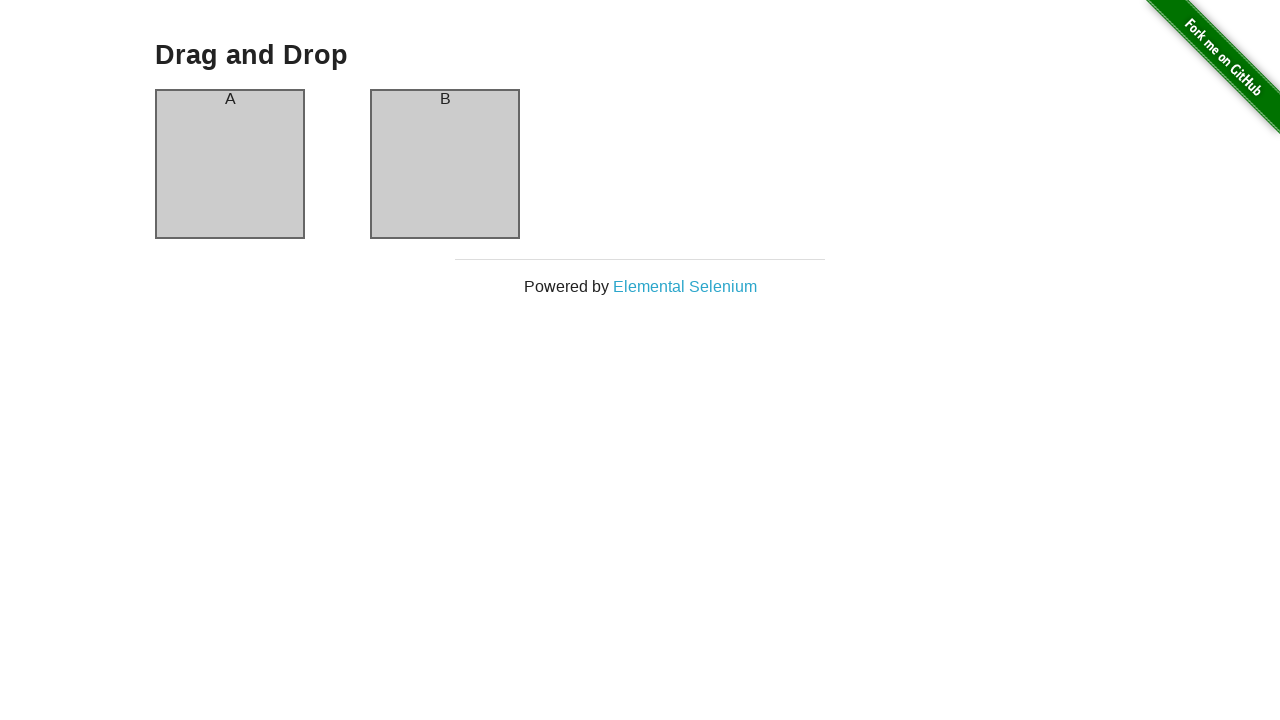

Dragged element from column A to column B at (445, 164)
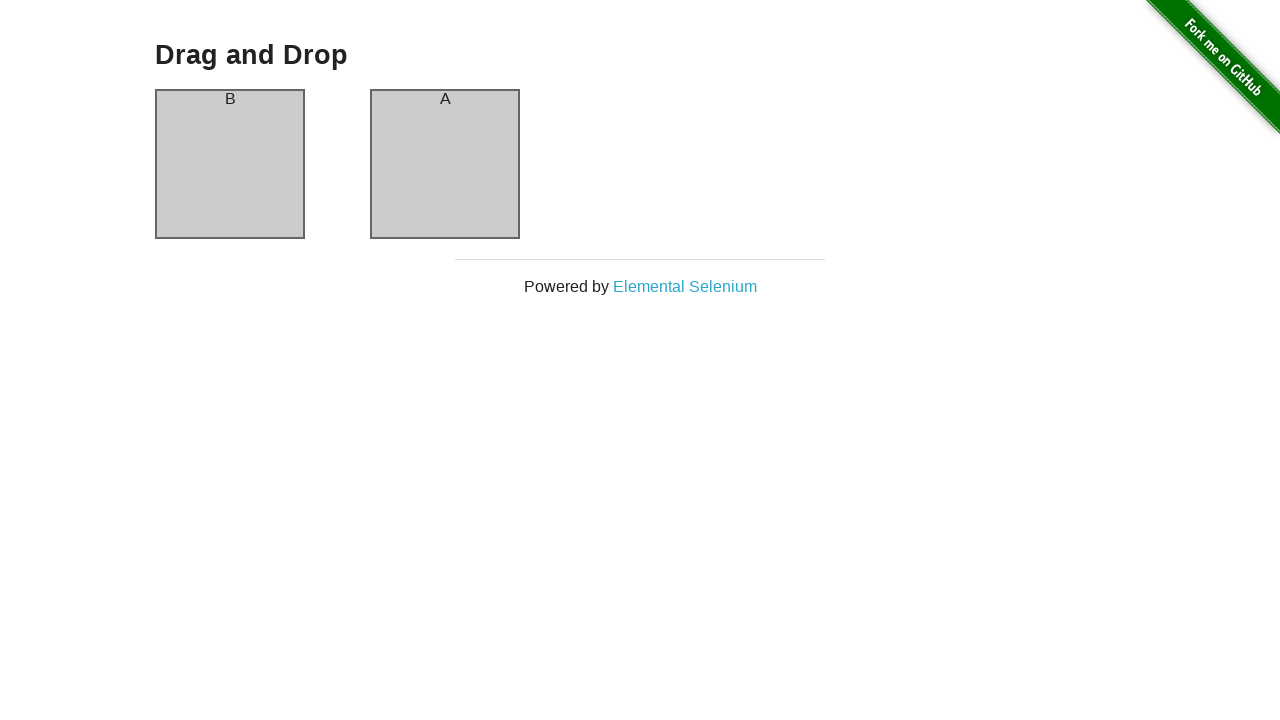

Waited for drag and drop action to complete
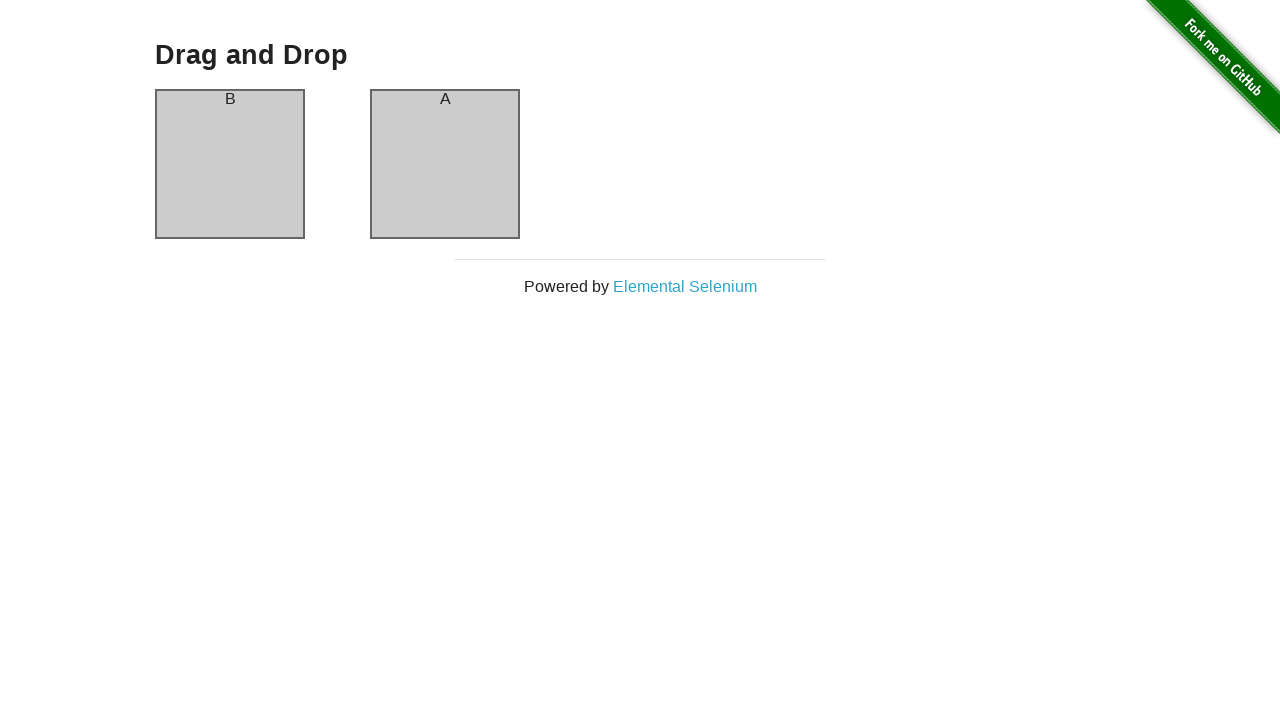

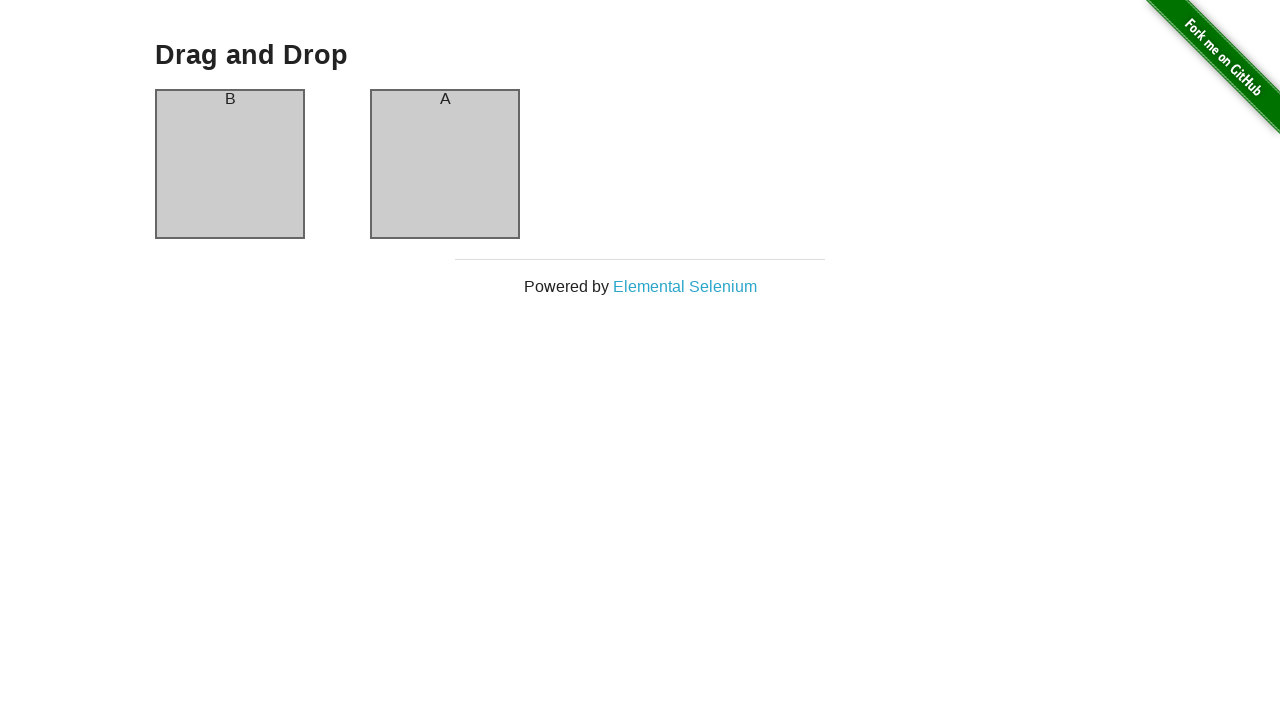